Tests that Gmail redirects from HTTP to HTTPS by navigating to the site and verifying the current URL contains "https"

Starting URL: http://www.gmail.com

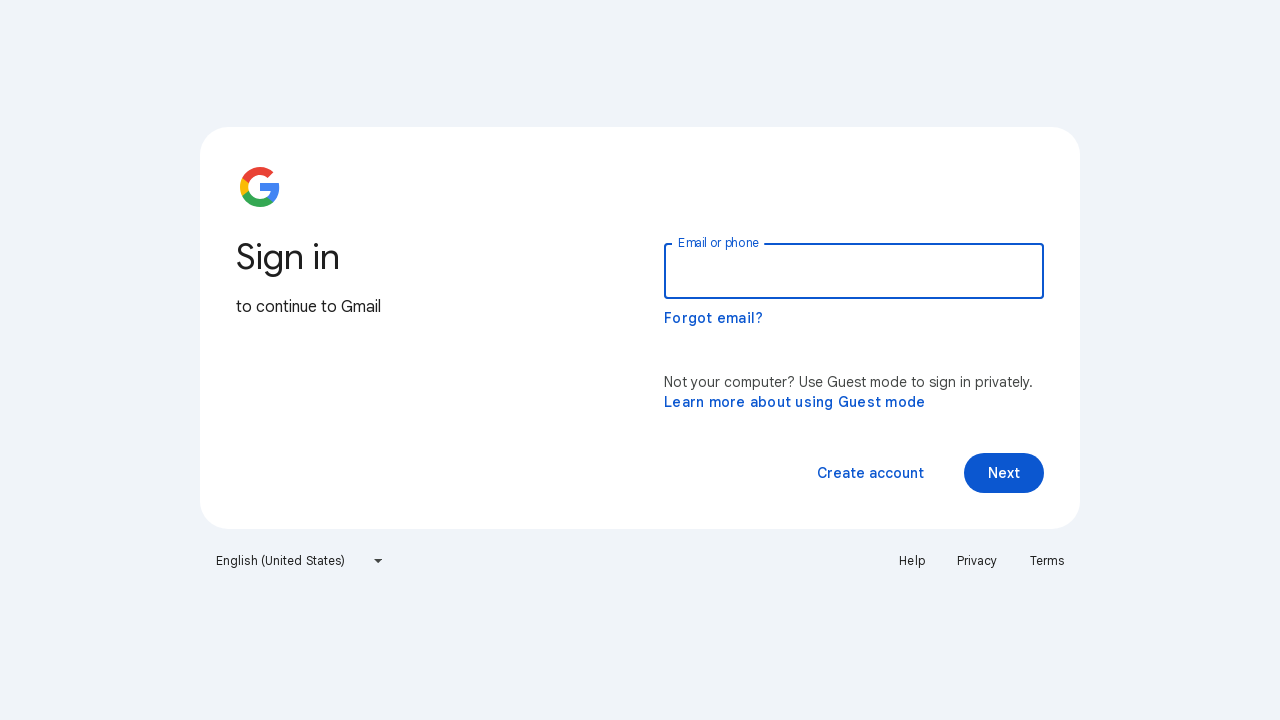

Navigated to http://www.gmail.com
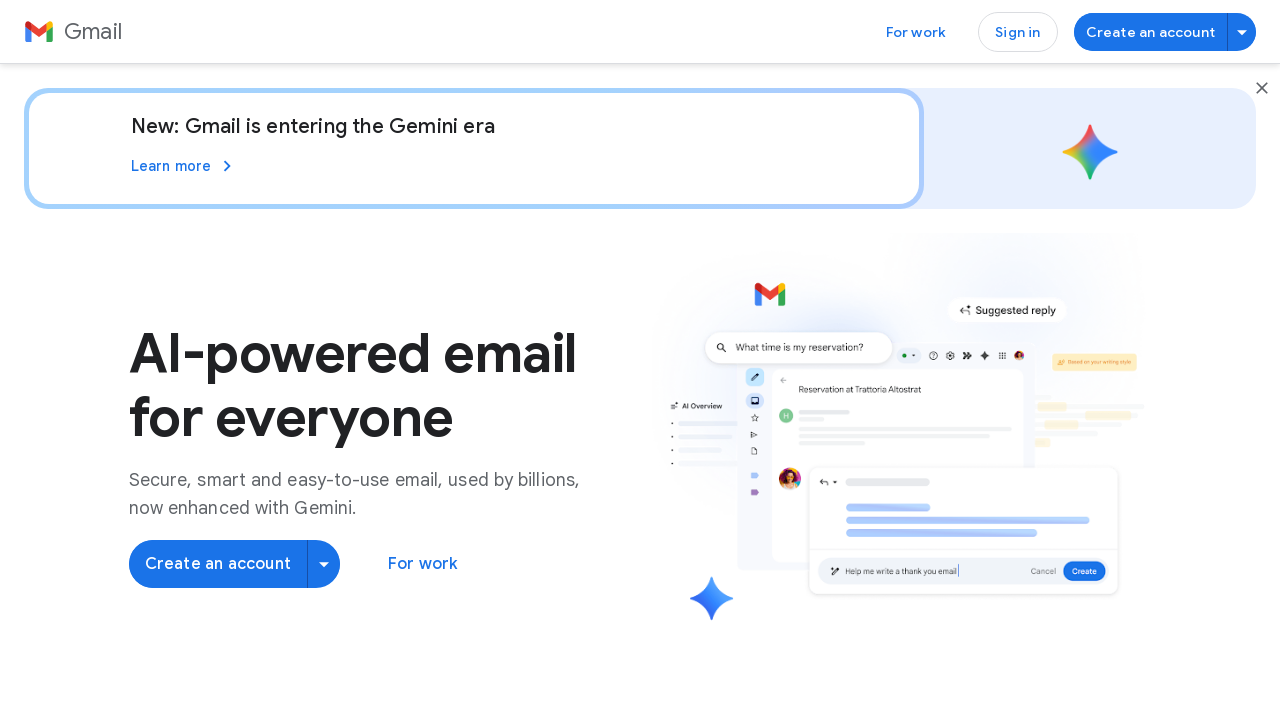

Waited for page to load and redirects to complete
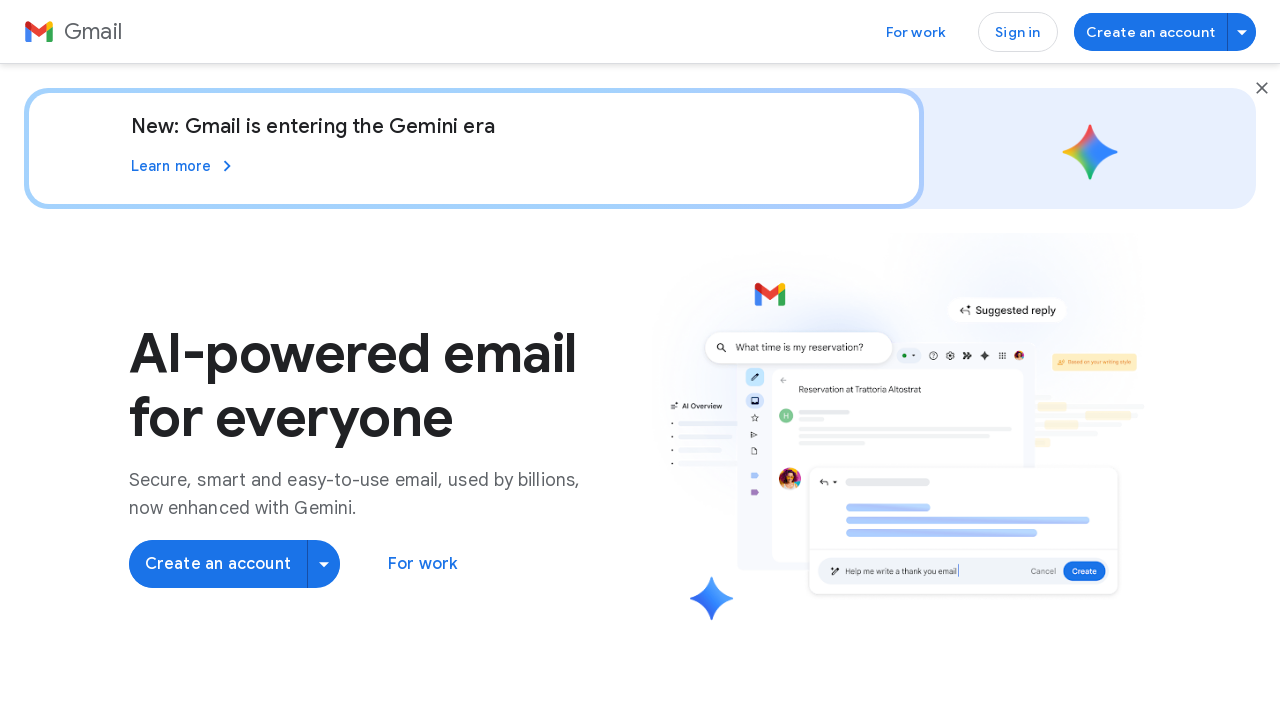

Retrieved current URL: https://workspace.google.com/intl/en-US/gmail/
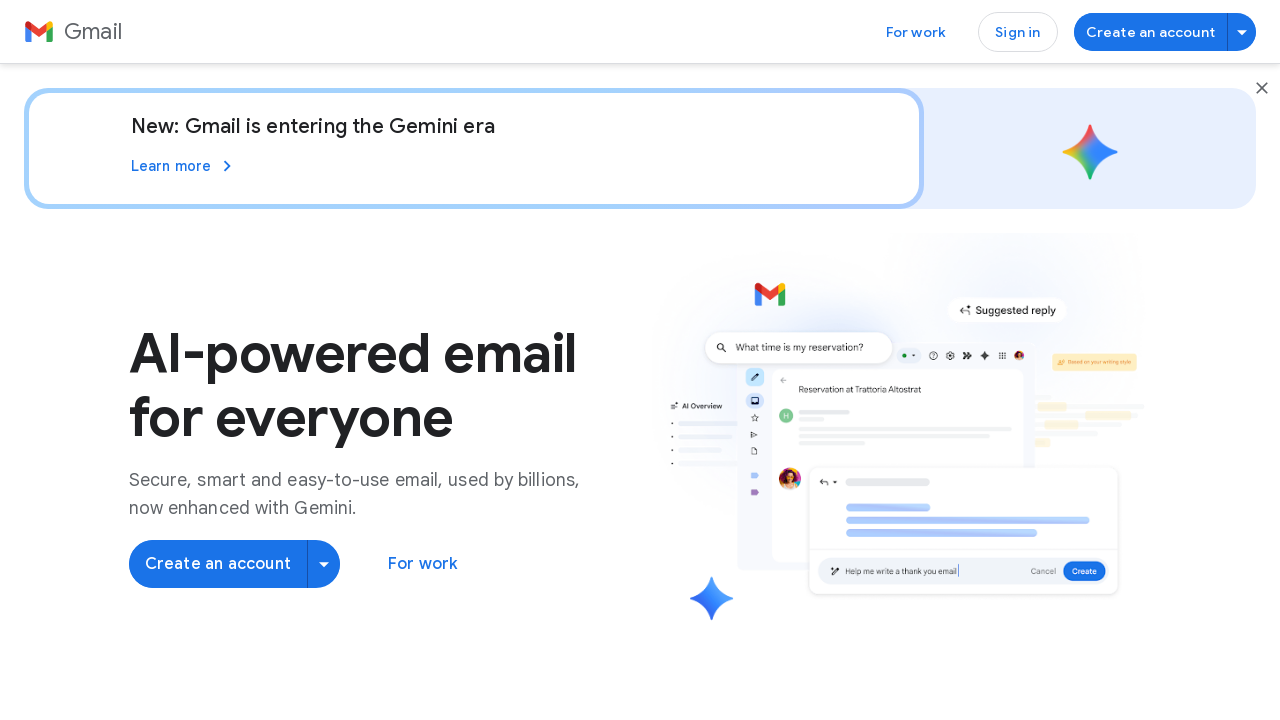

Verified that URL contains 'https' - redirect successful
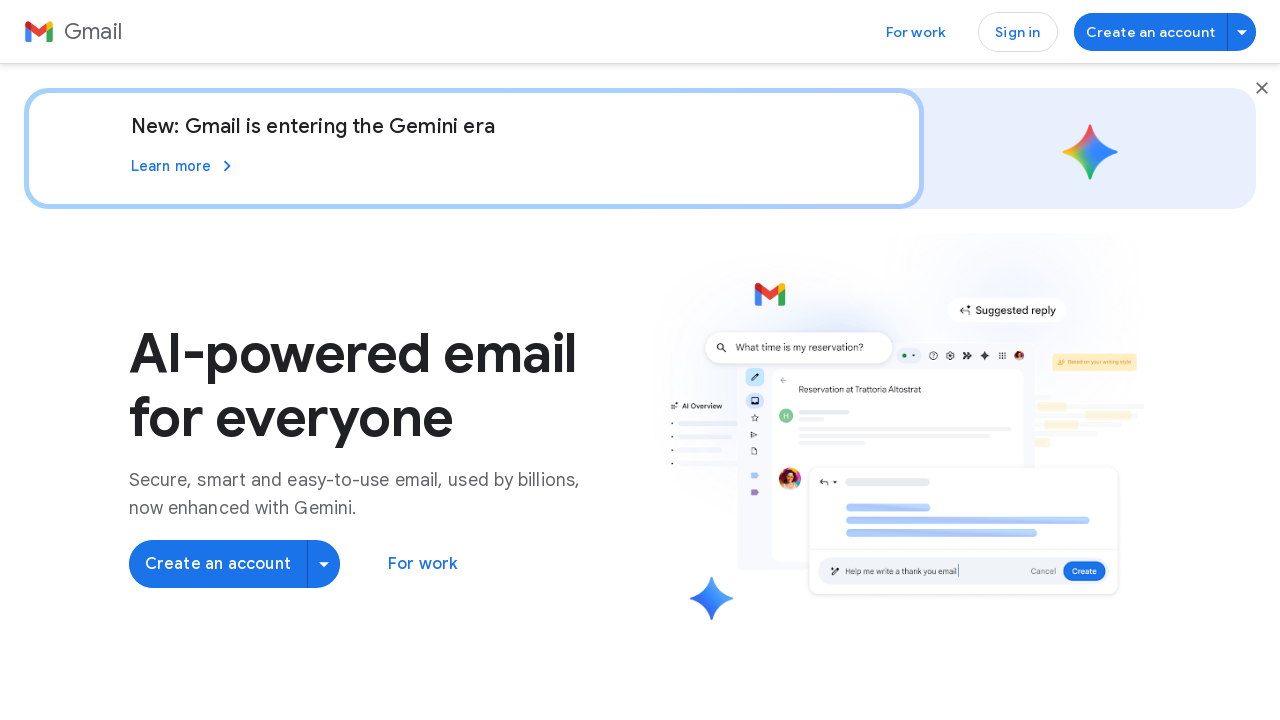

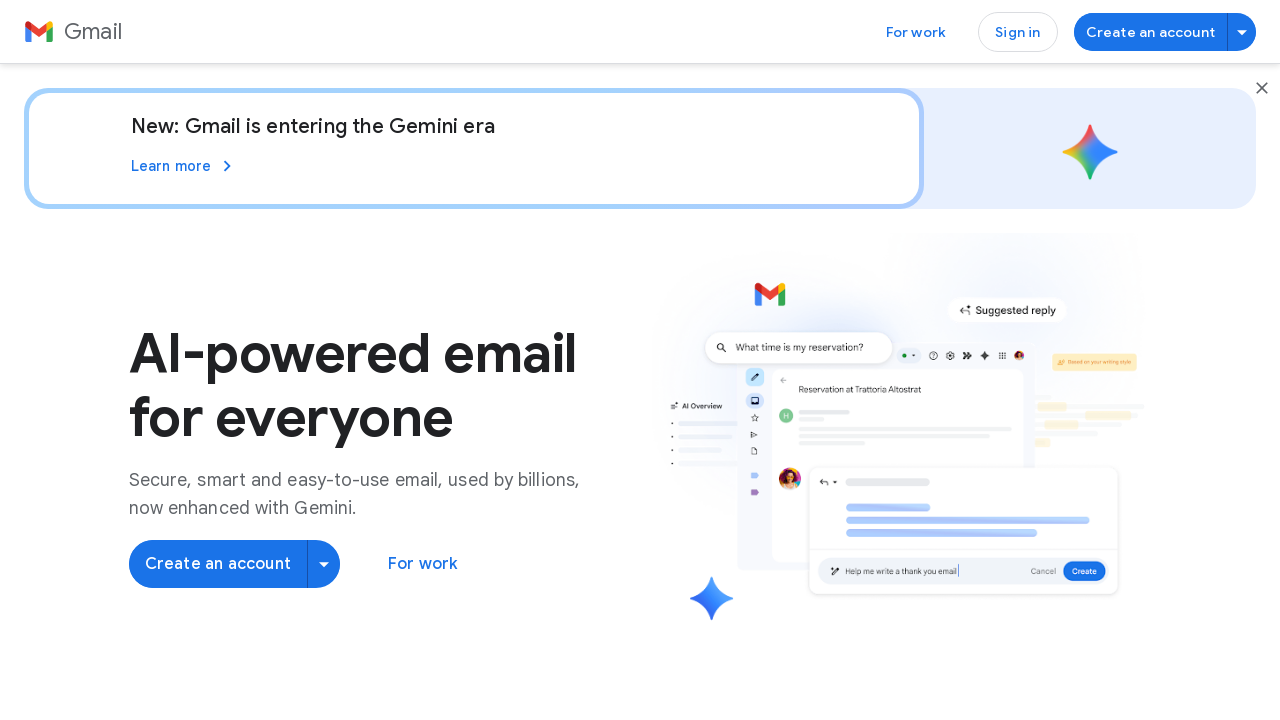